Simple test that launches a browser and navigates to a website to verify basic browser functionality

Starting URL: https://www.sqamanual.com

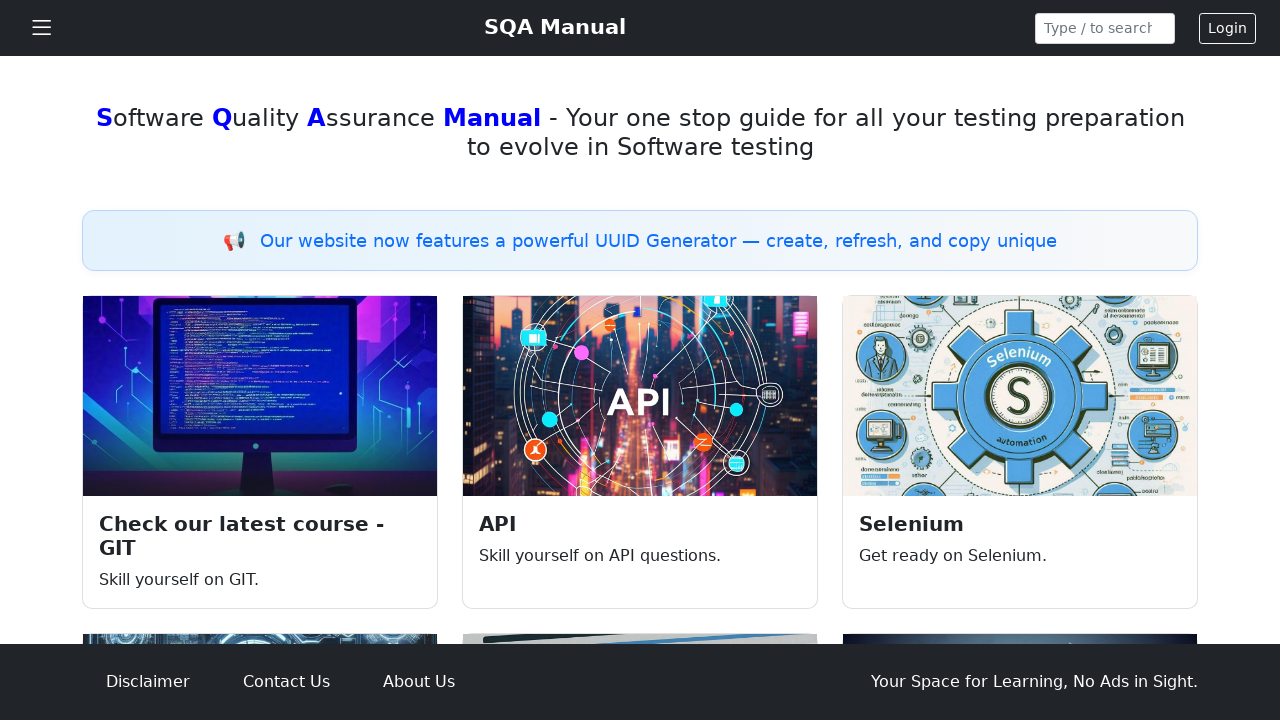

Waited for page to reach domcontentloaded state at https://www.sqamanual.com
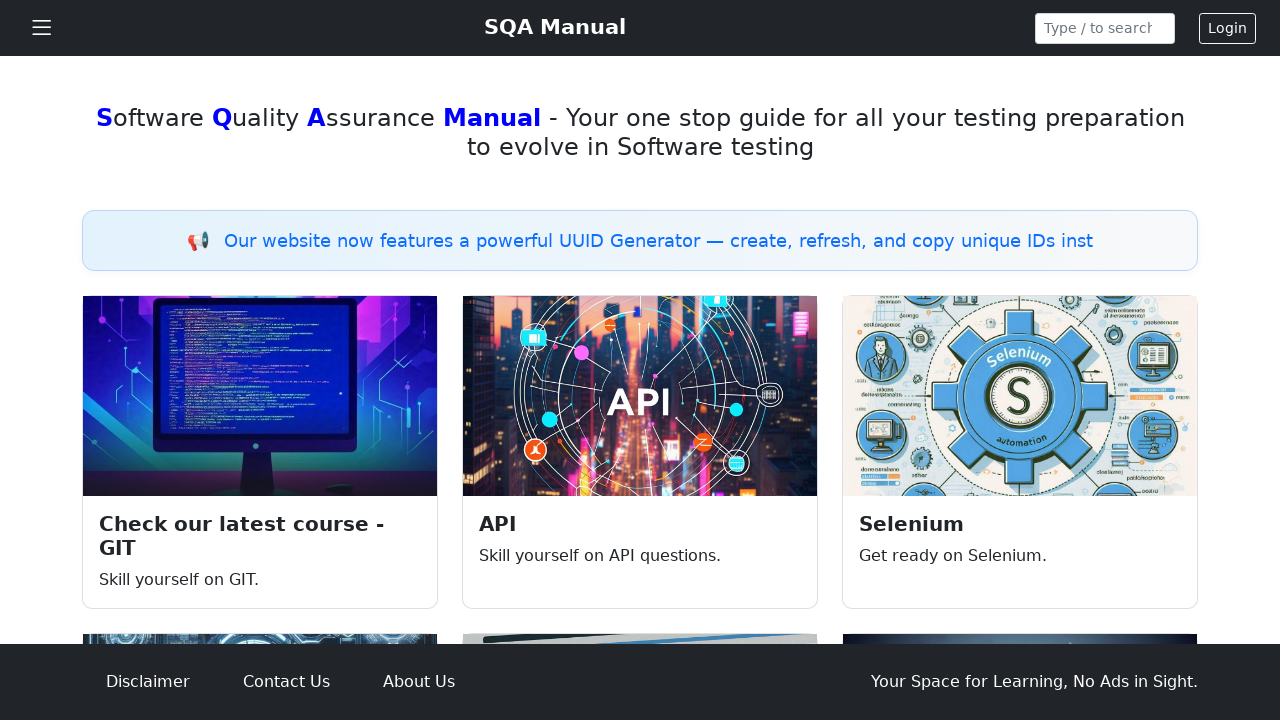

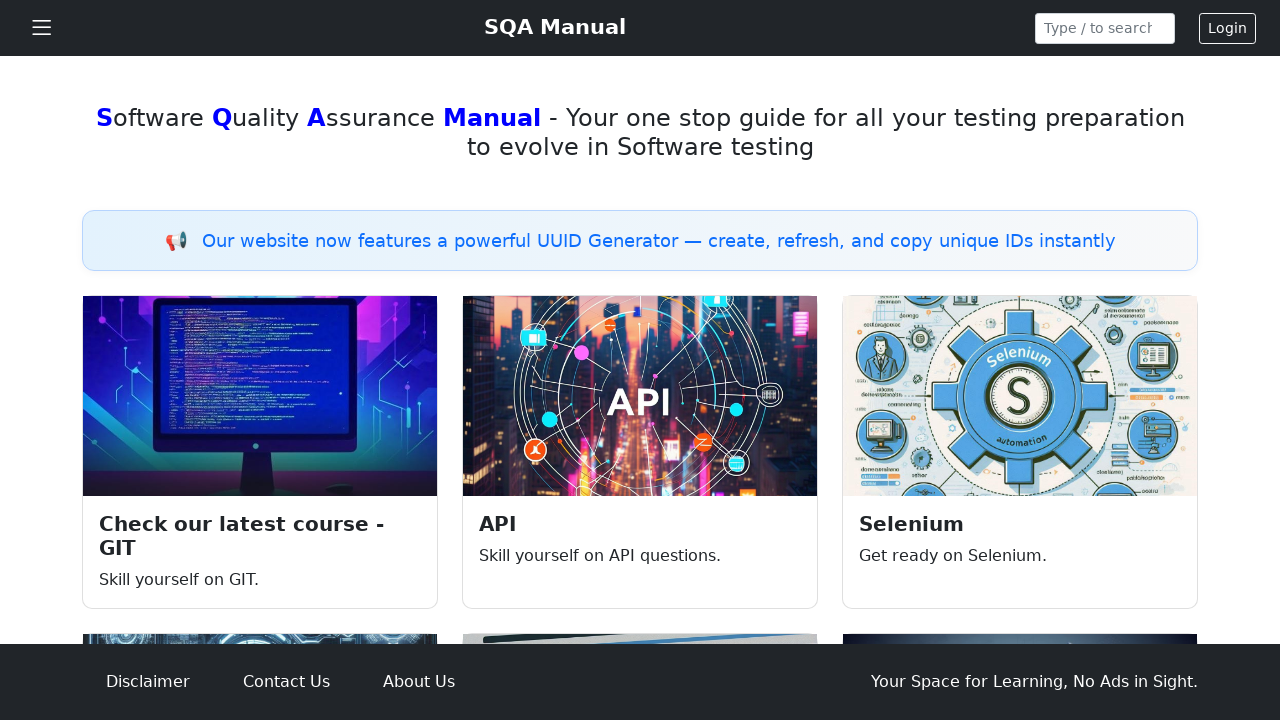